Navigates to the MetaGaia website and waits for the root element to load, verifying the page renders successfully.

Starting URL: https://www.metagaia.io/

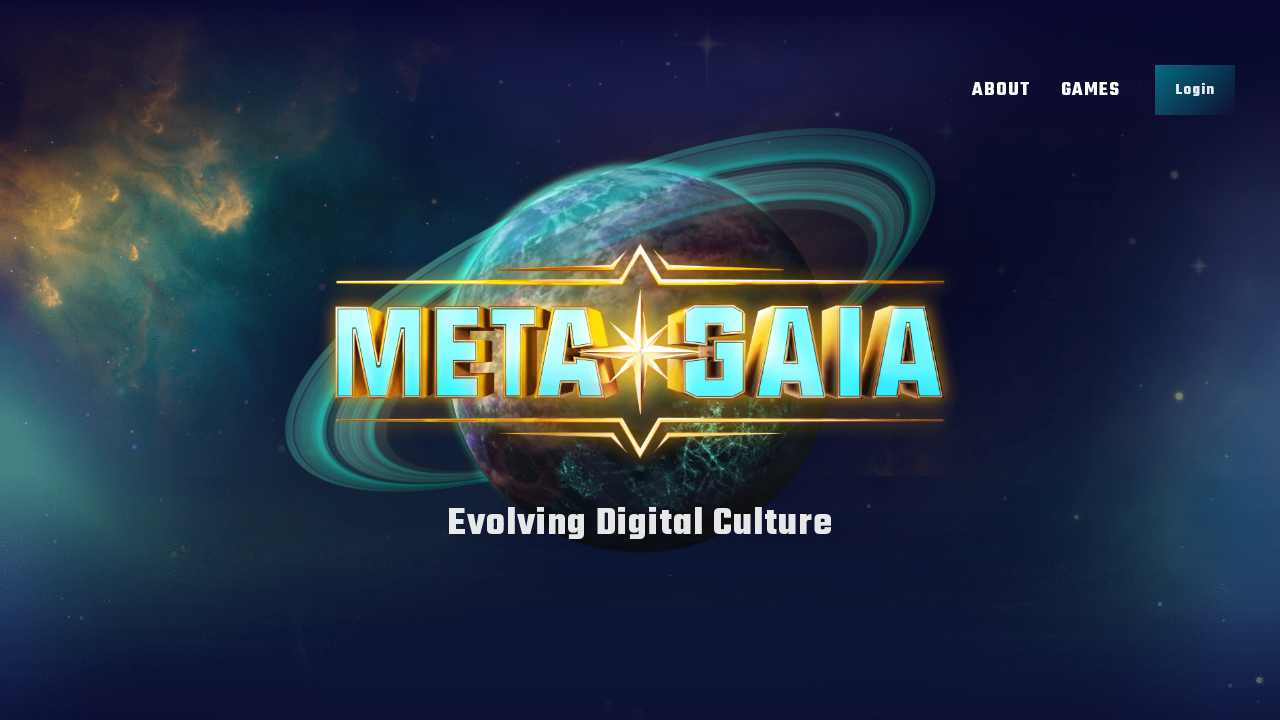

Navigated to MetaGaia website at https://www.metagaia.io/
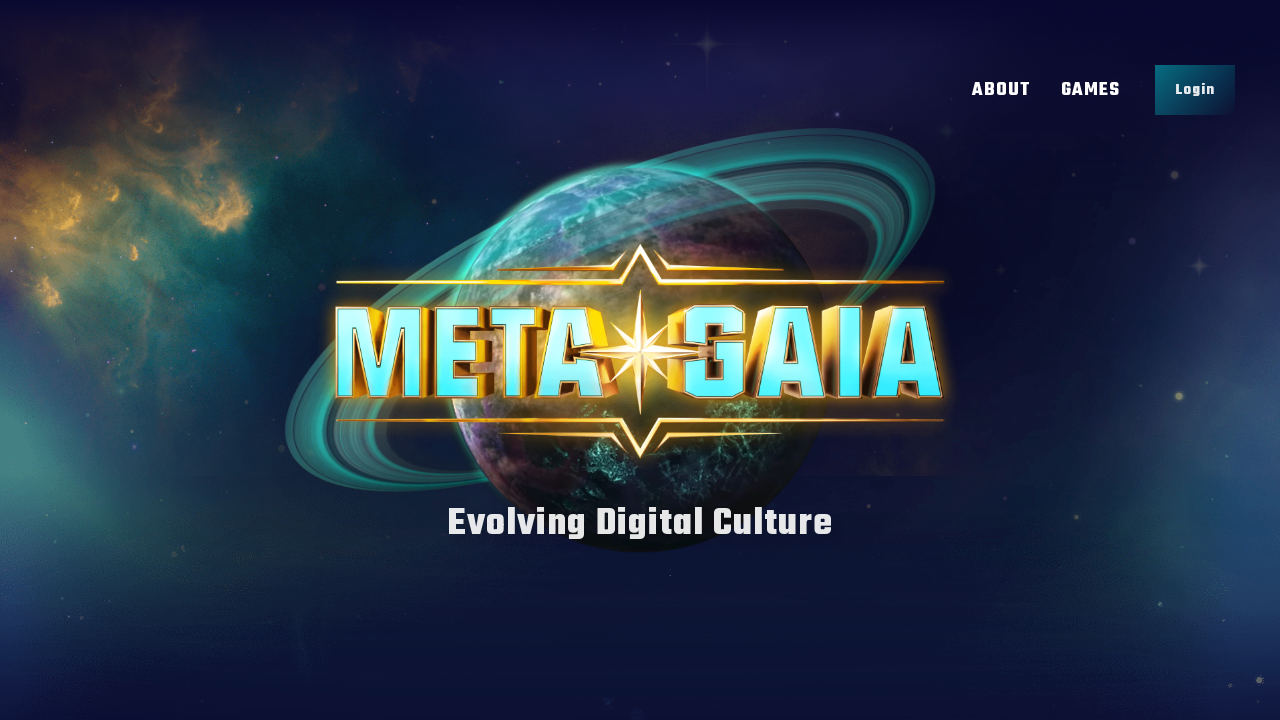

Root element loaded, page rendered successfully
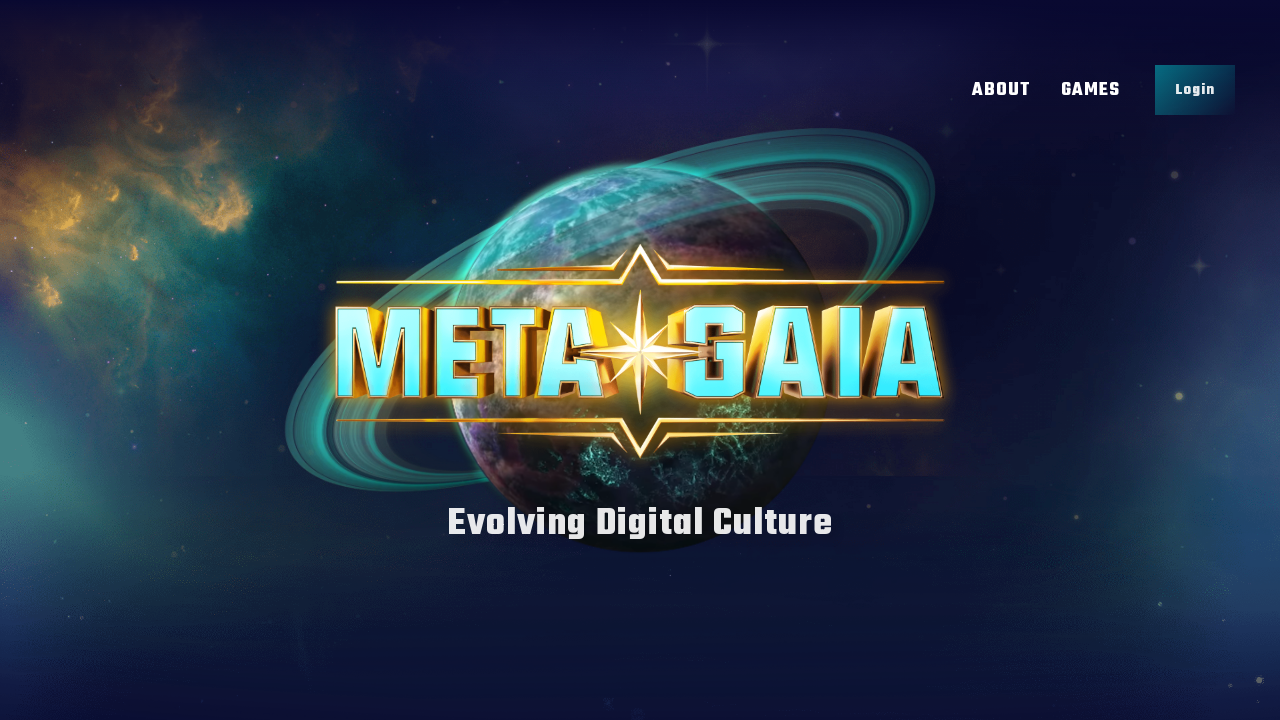

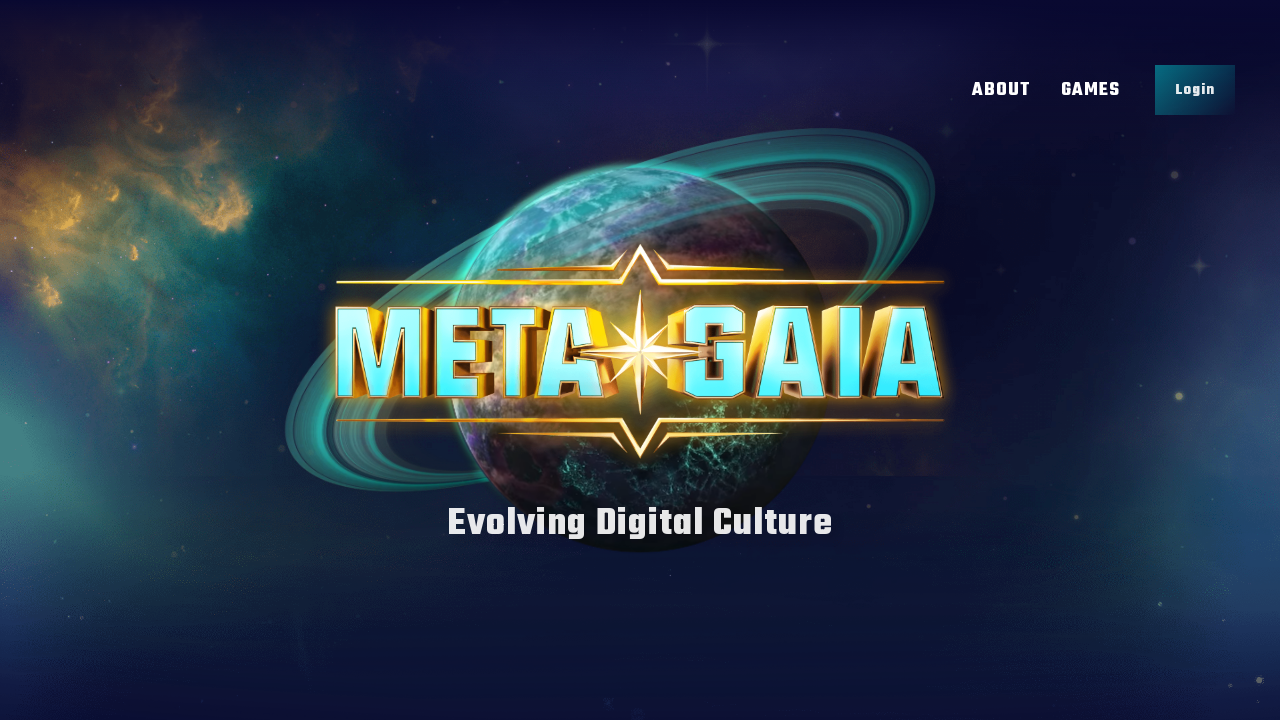